Tests the chunk.dejan.ai text processing tool by entering sample text into a textarea, clicking the Generate button, and waiting for the Raw JSON Output section to appear.

Starting URL: https://chunk.dejan.ai/

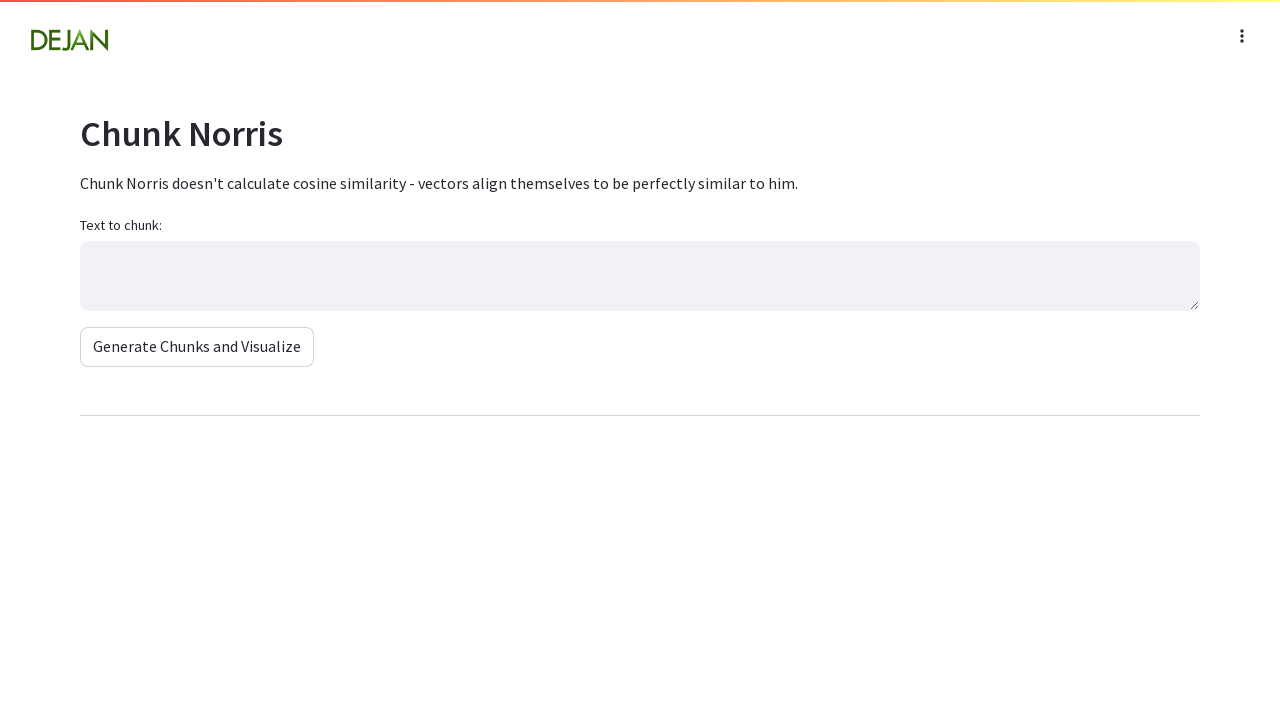

Waited for textarea to load
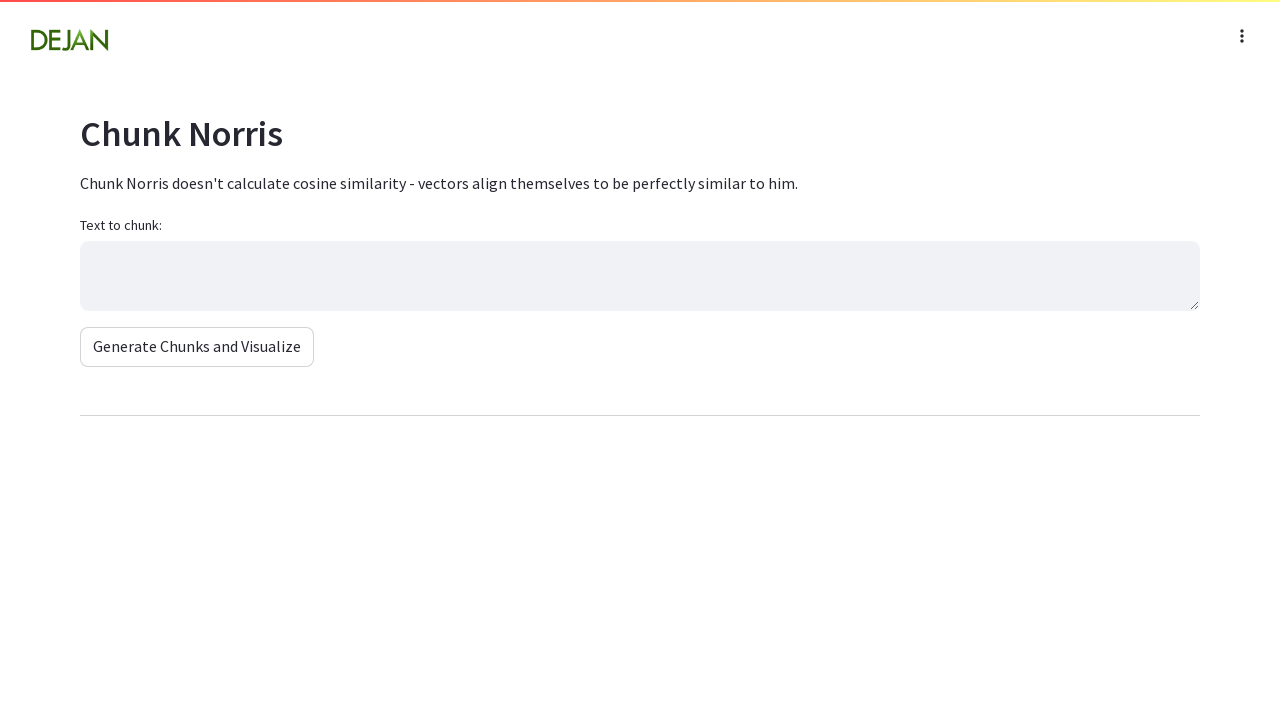

Filled textarea with sample content about AI and machine learning on textarea
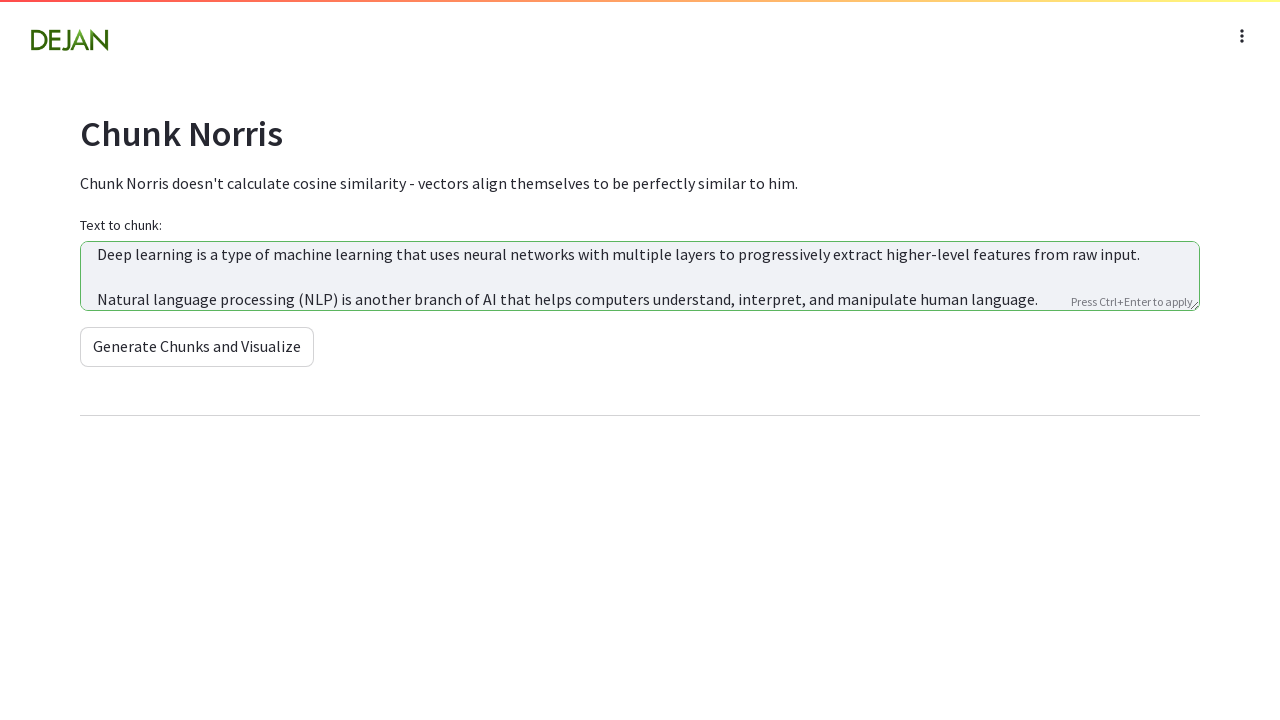

Clicked Generate button to process the text at (197, 347) on [data-testid="stBaseButton-secondary"]
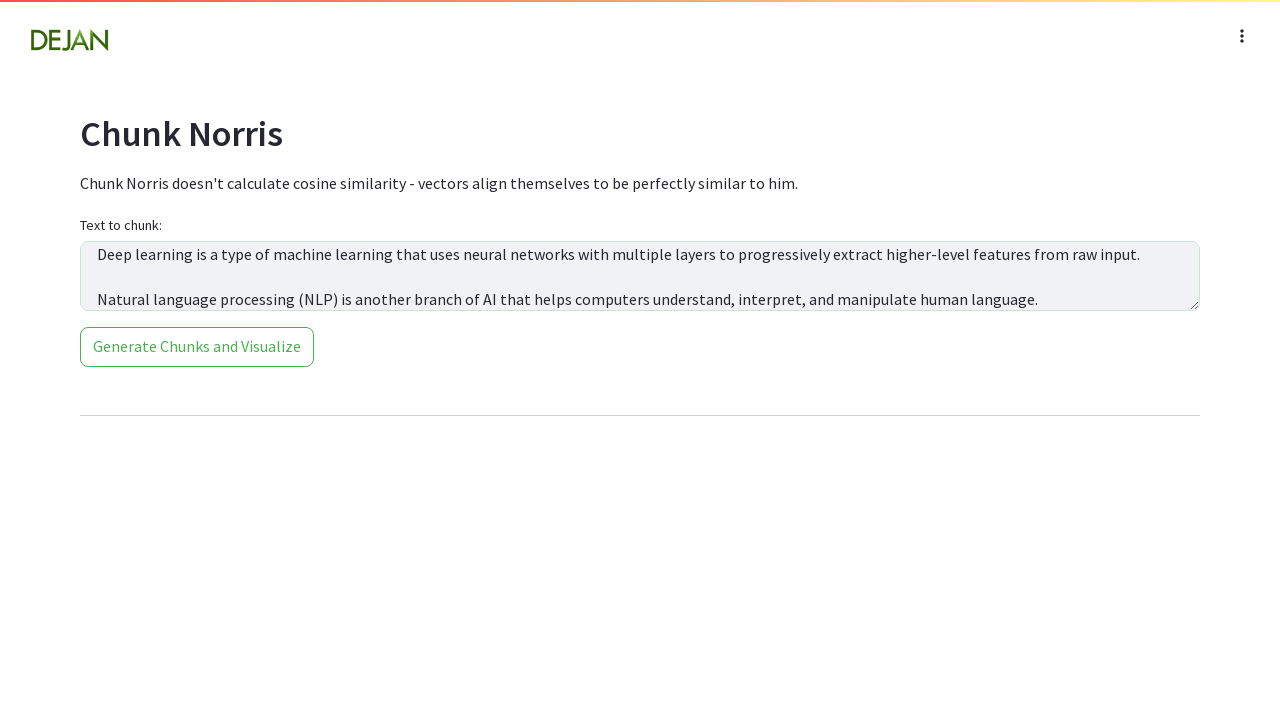

Raw JSON Output section appeared, text processing completed
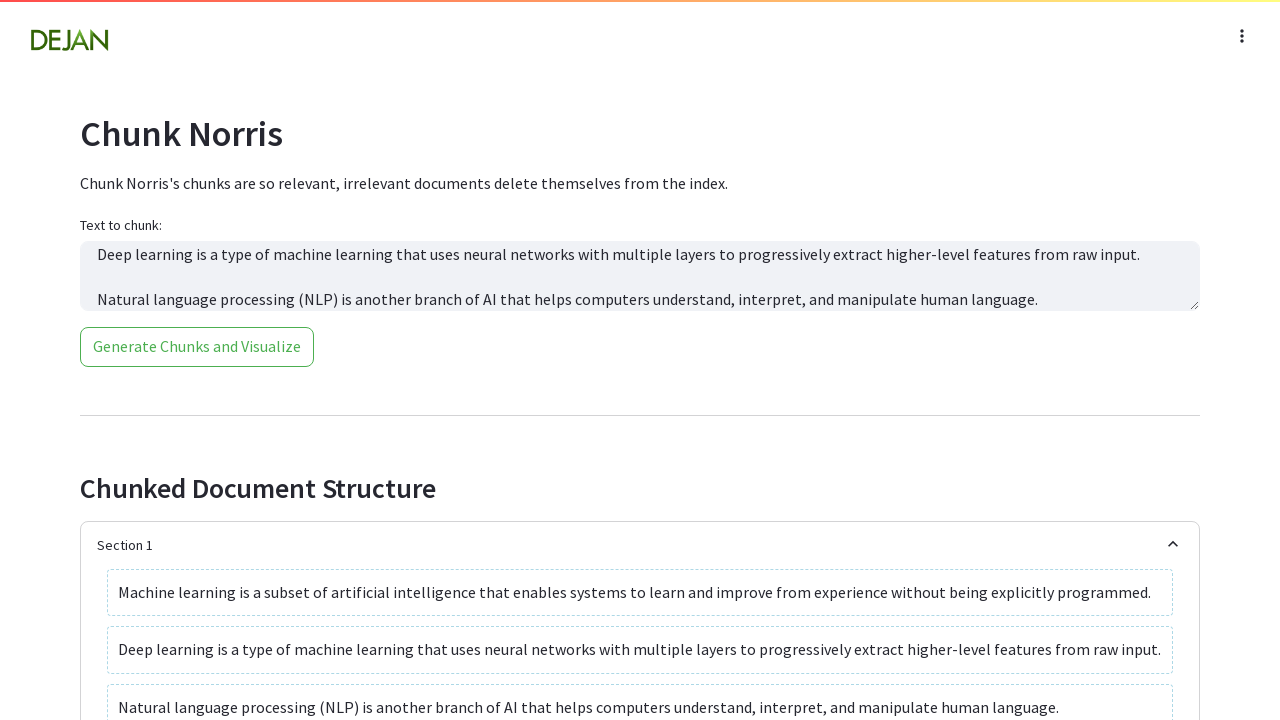

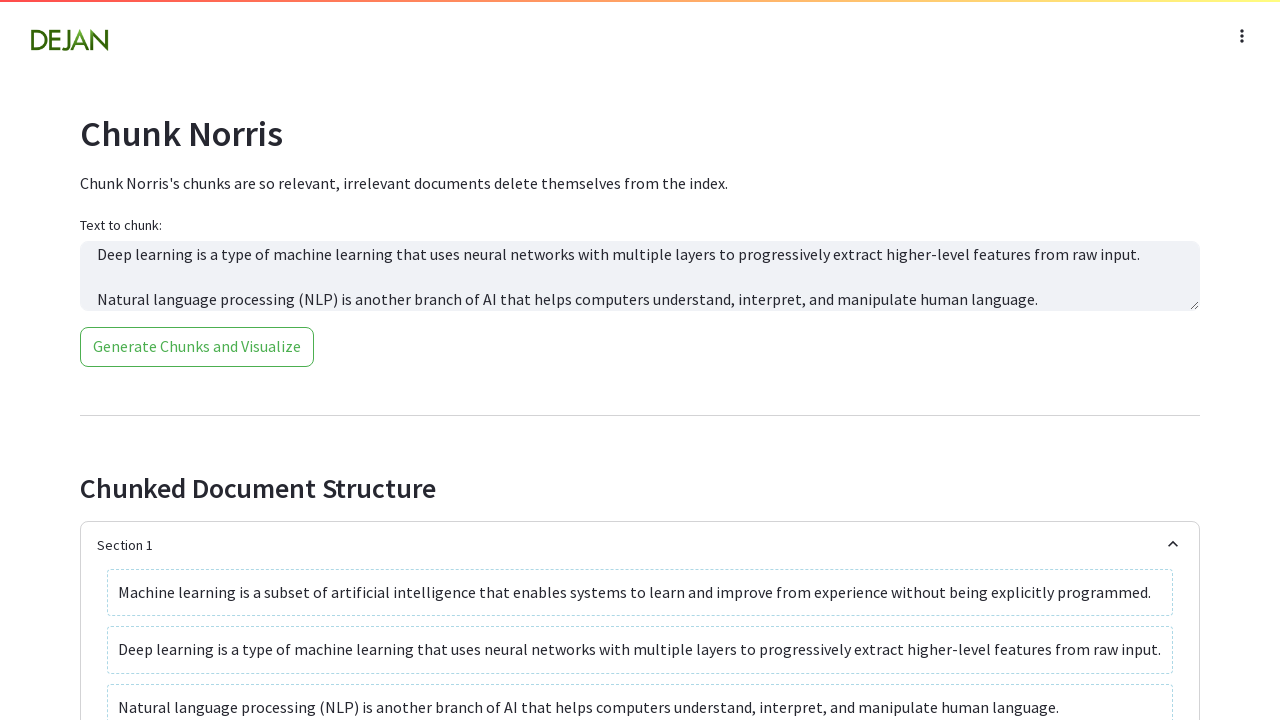